Tests the complete purchase workflow by adding a product to cart, placing an order with shipping/payment details, and completing the purchase

Starting URL: https://www.demoblaze.com/

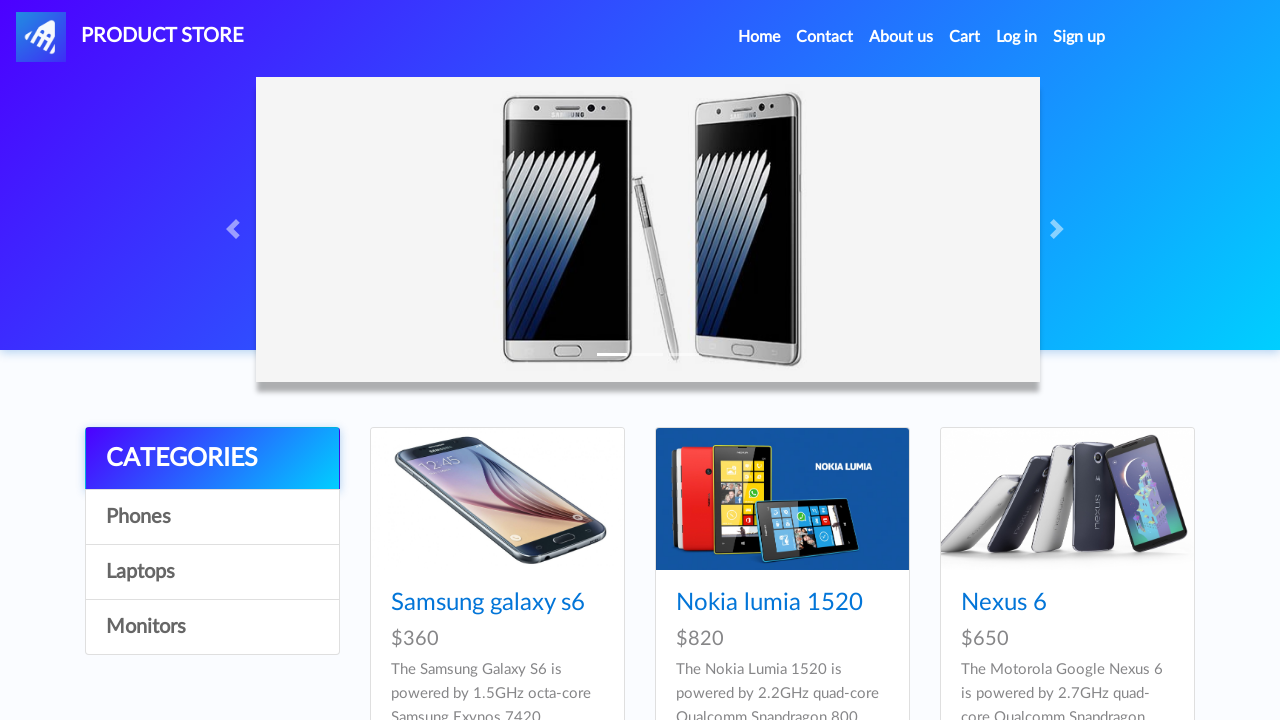

Clicked on Samsung galaxy s6 product link at (488, 603) on internal:role=link[name="Samsung galaxy s6"i]
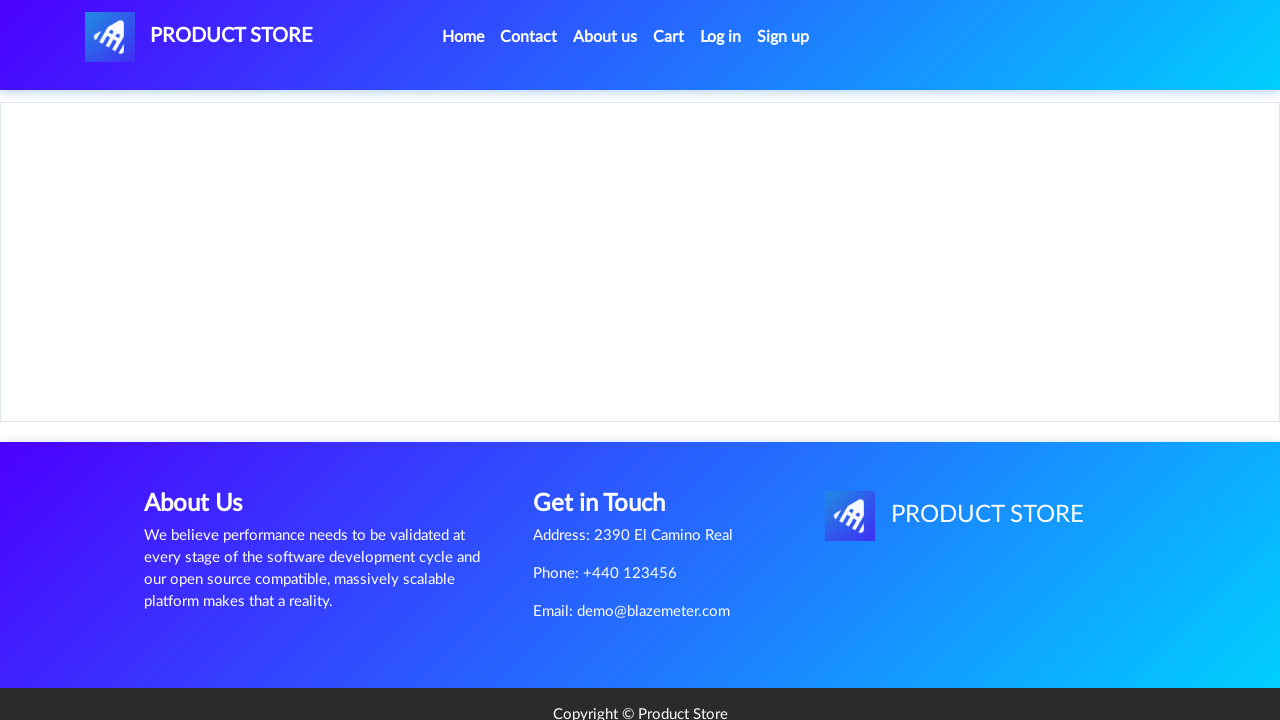

Clicked Add to cart button at (610, 440) on internal:role=link[name="Add to cart"i]
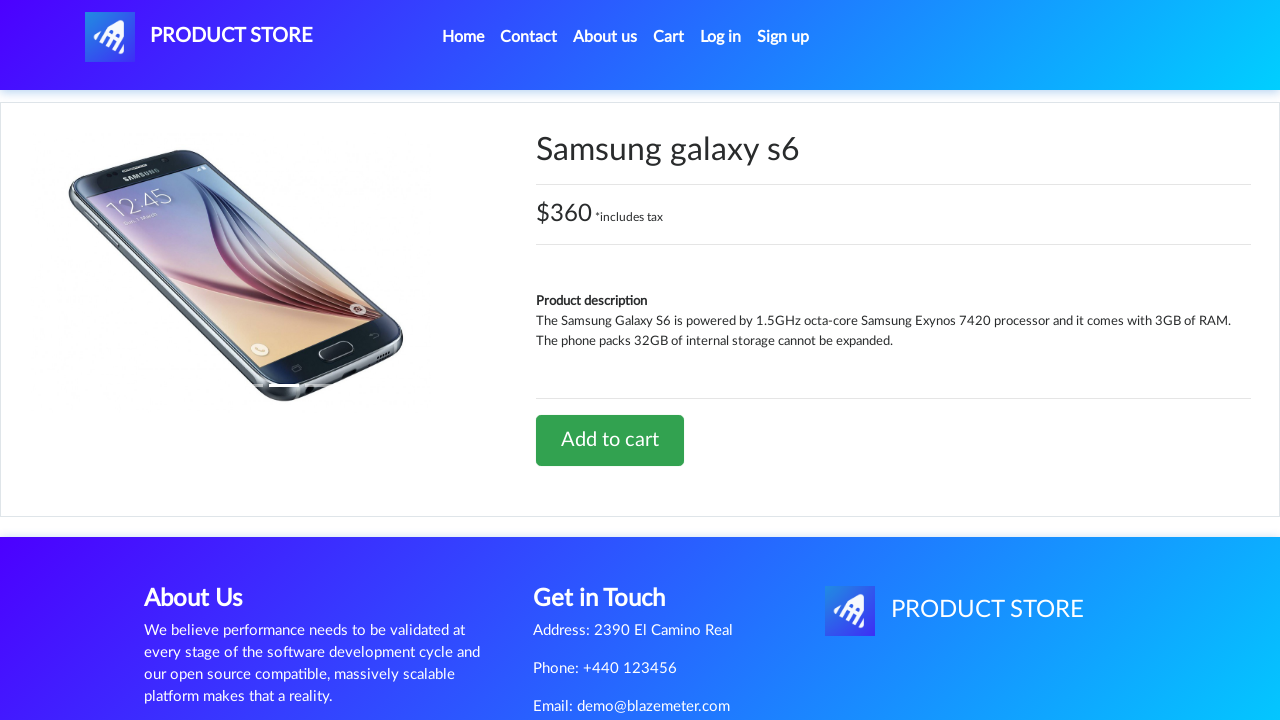

Waited 2 seconds for add to cart confirmation dialog
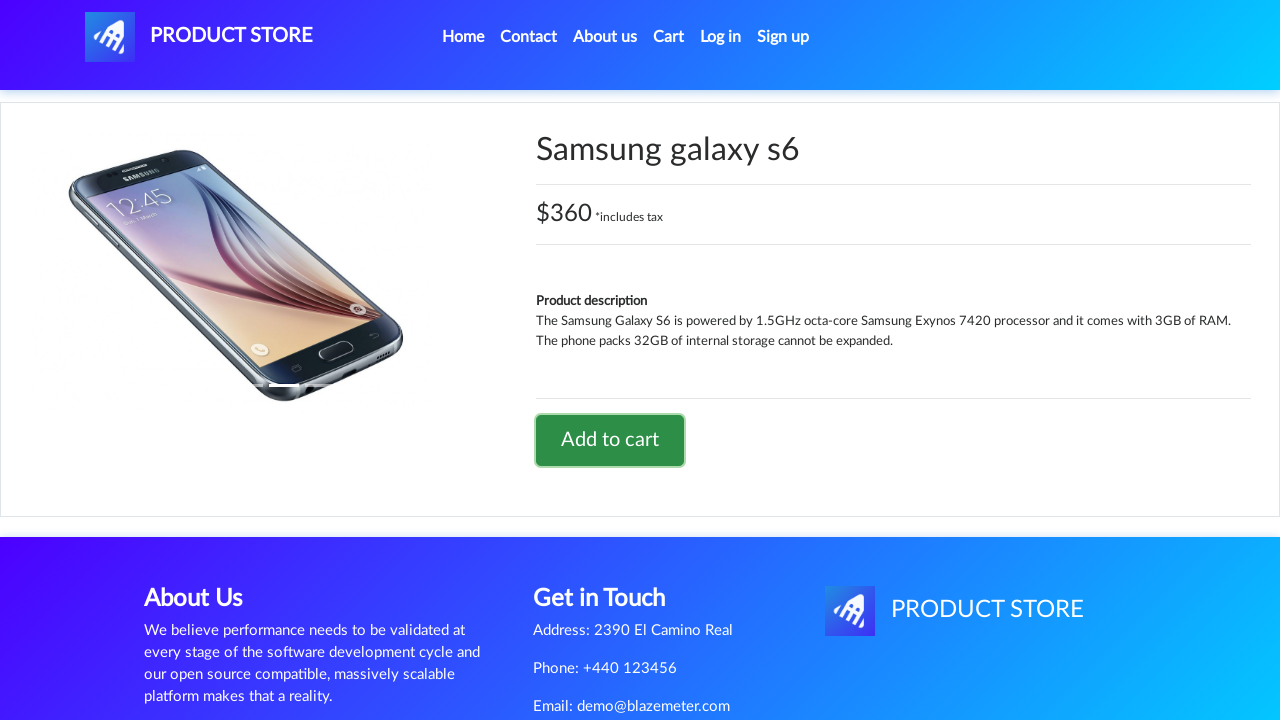

Navigated to cart page
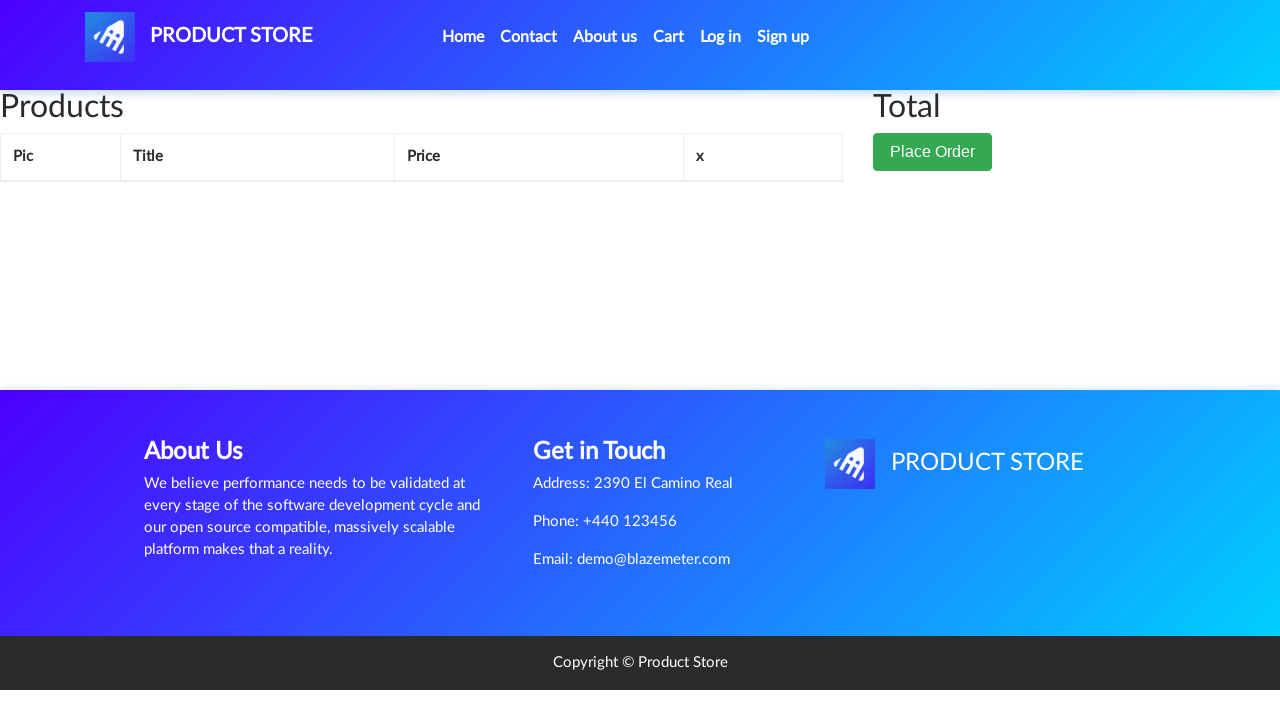

Clicked Place Order button at (933, 152) on internal:role=button[name="Place Order"i]
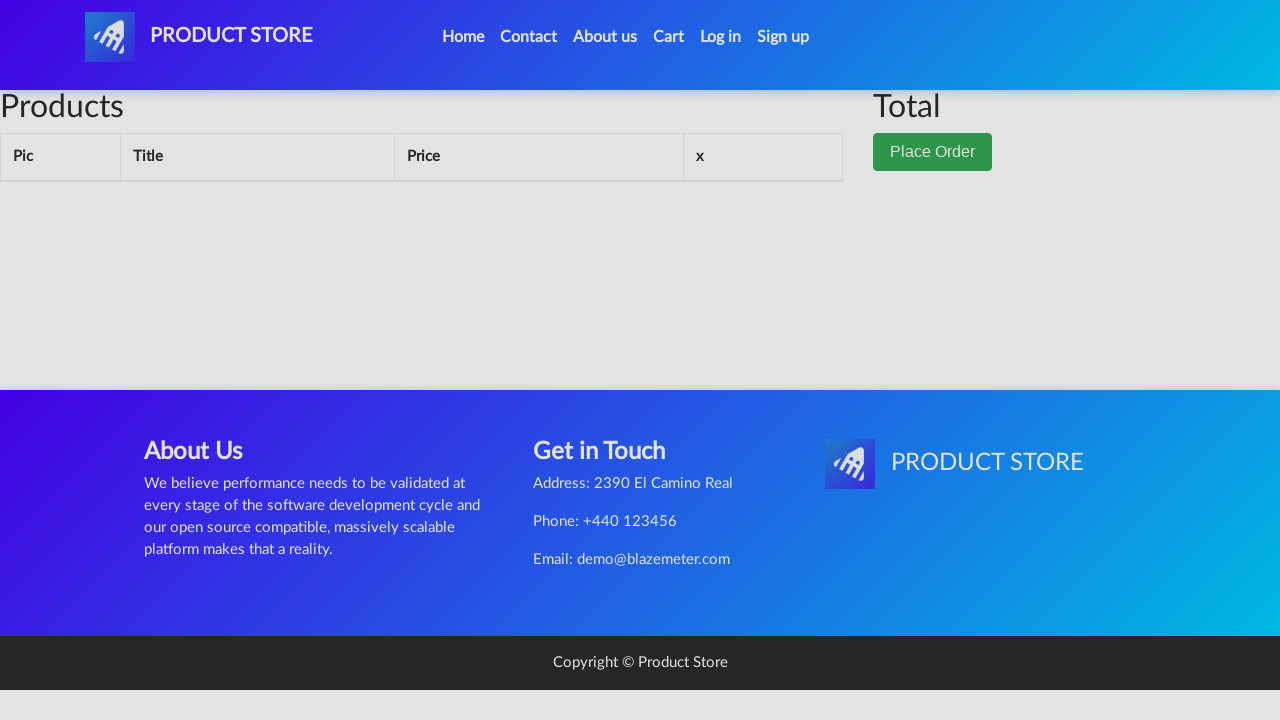

Filled in customer name 'Robert Smith' on #name
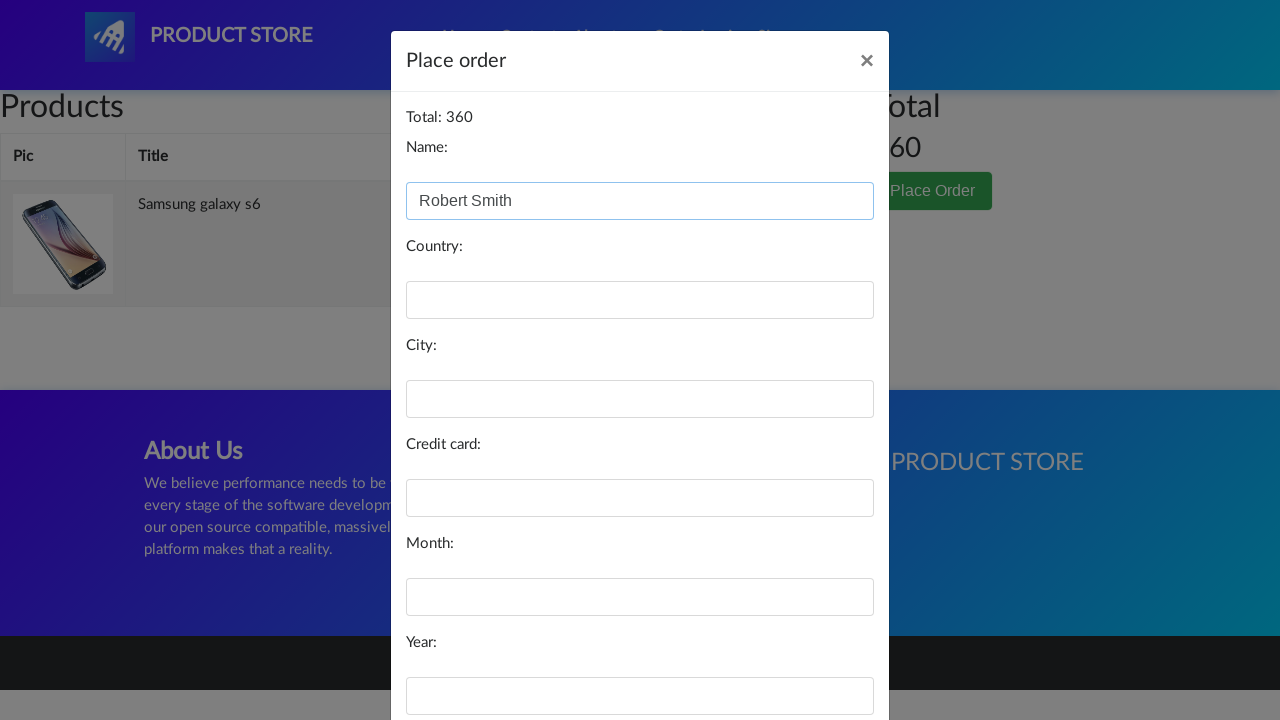

Filled in country 'United States' on #country
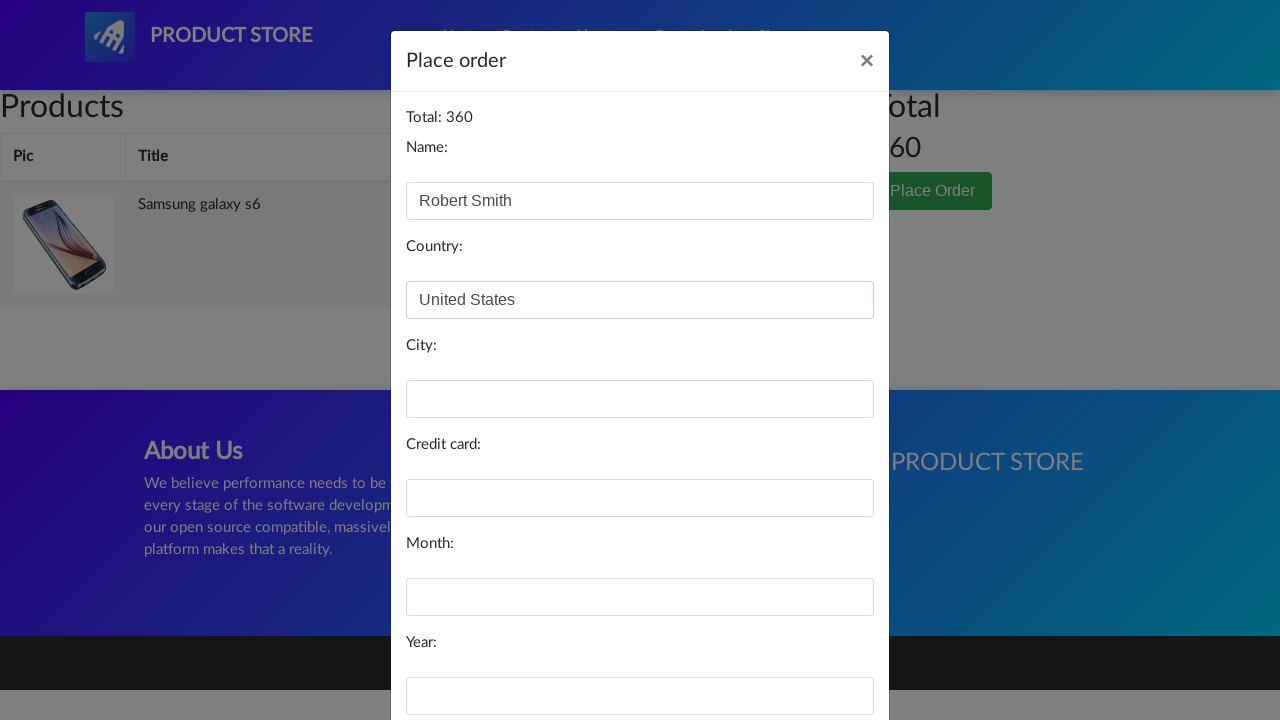

Filled in city 'New York' on #city
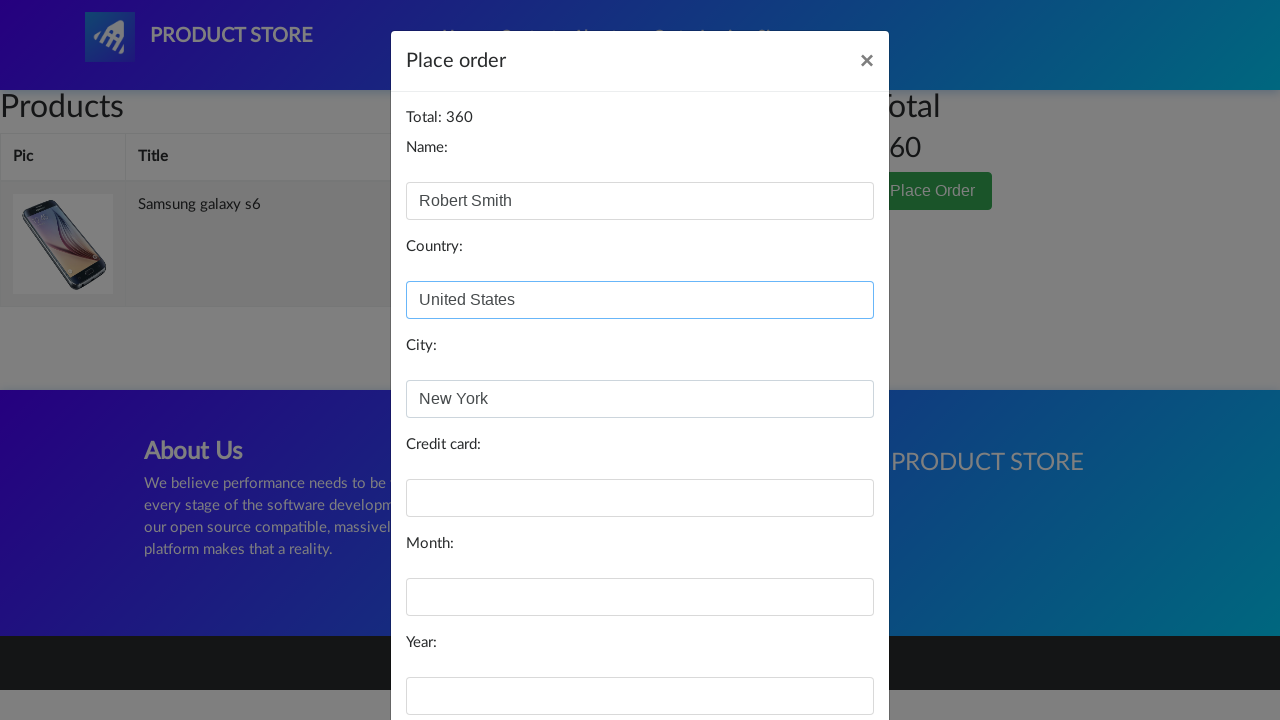

Filled in credit card number on #card
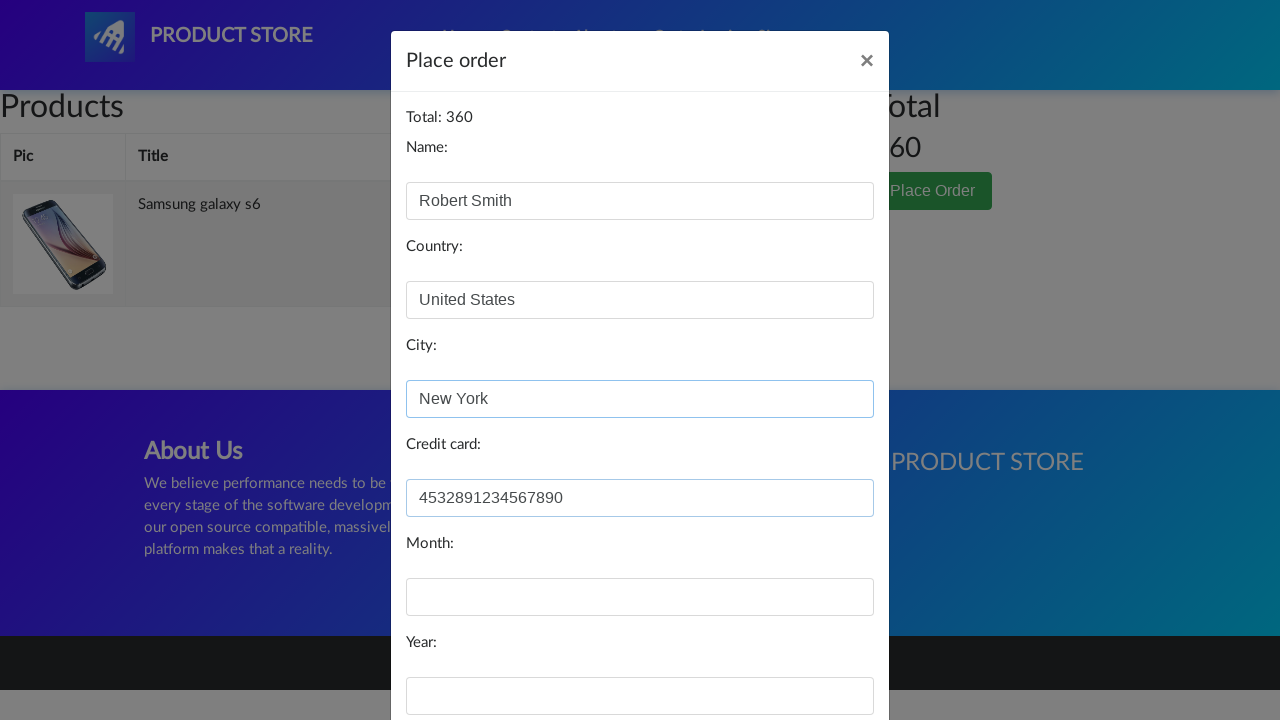

Filled in card expiration month '08' on #month
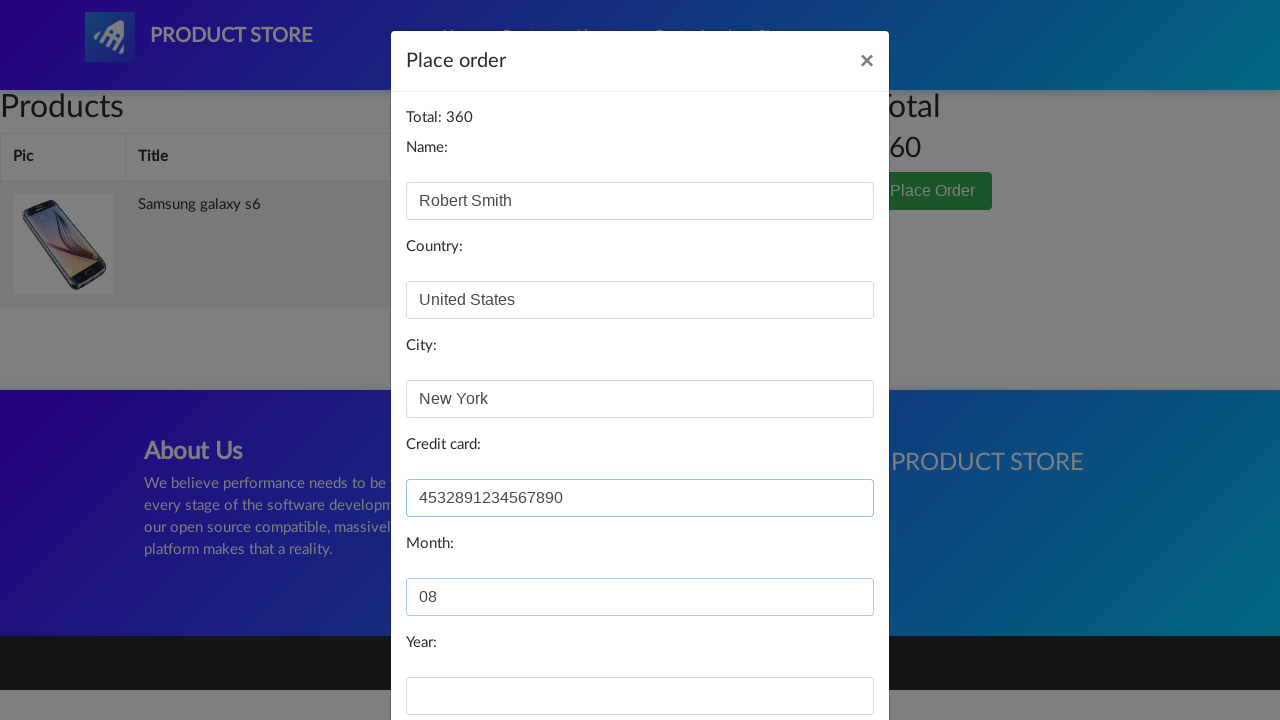

Filled in card expiration year '2025' on #year
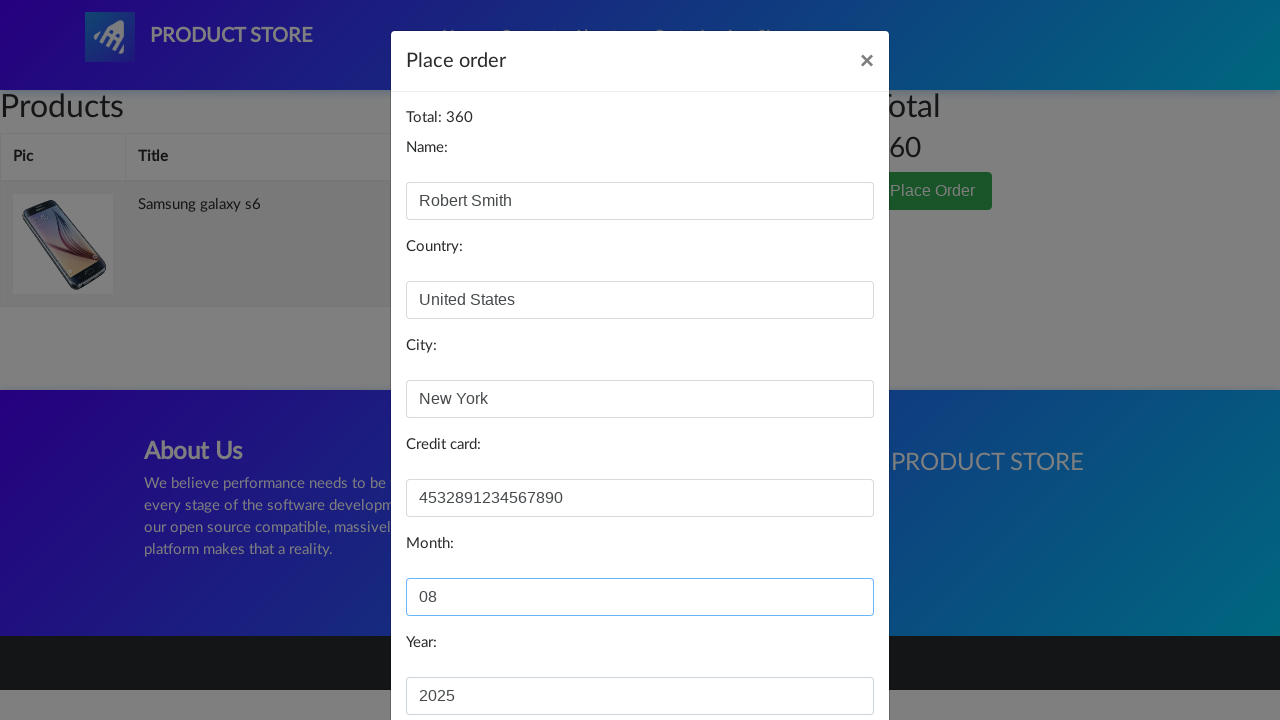

Clicked Purchase button to complete the order at (823, 655) on internal:role=button[name="Purchase"i]
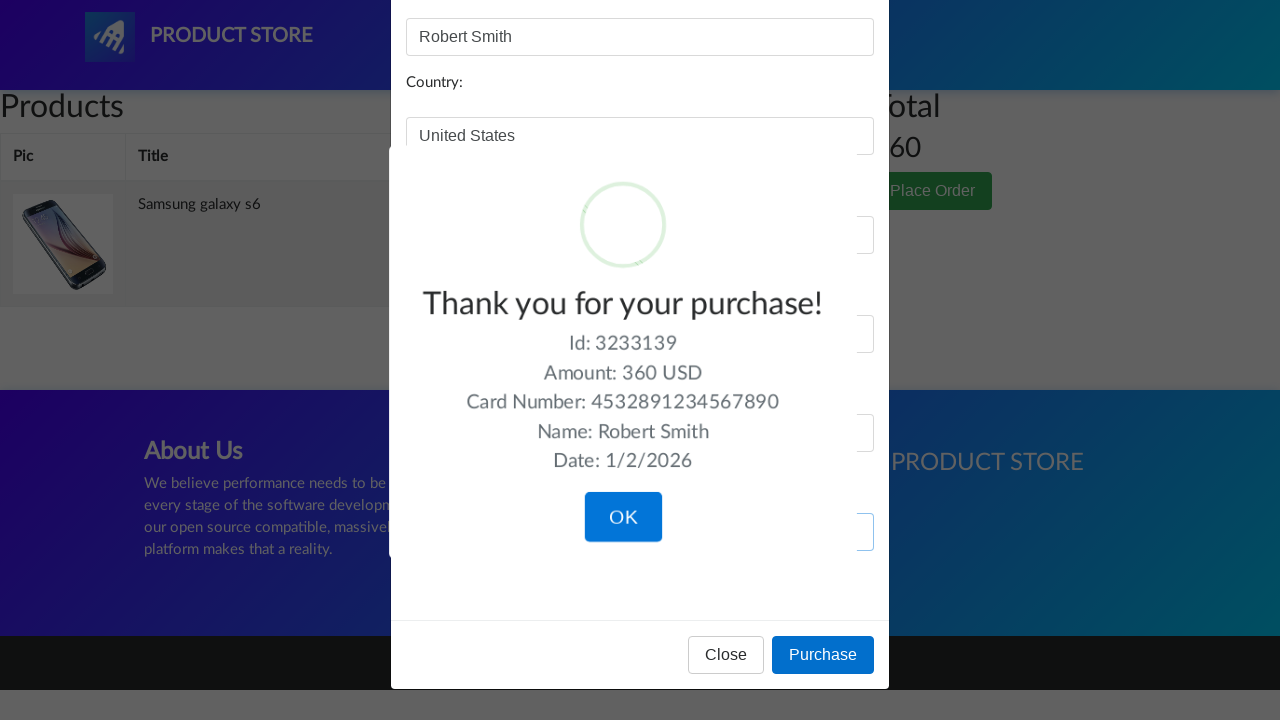

Verified purchase confirmation message appeared
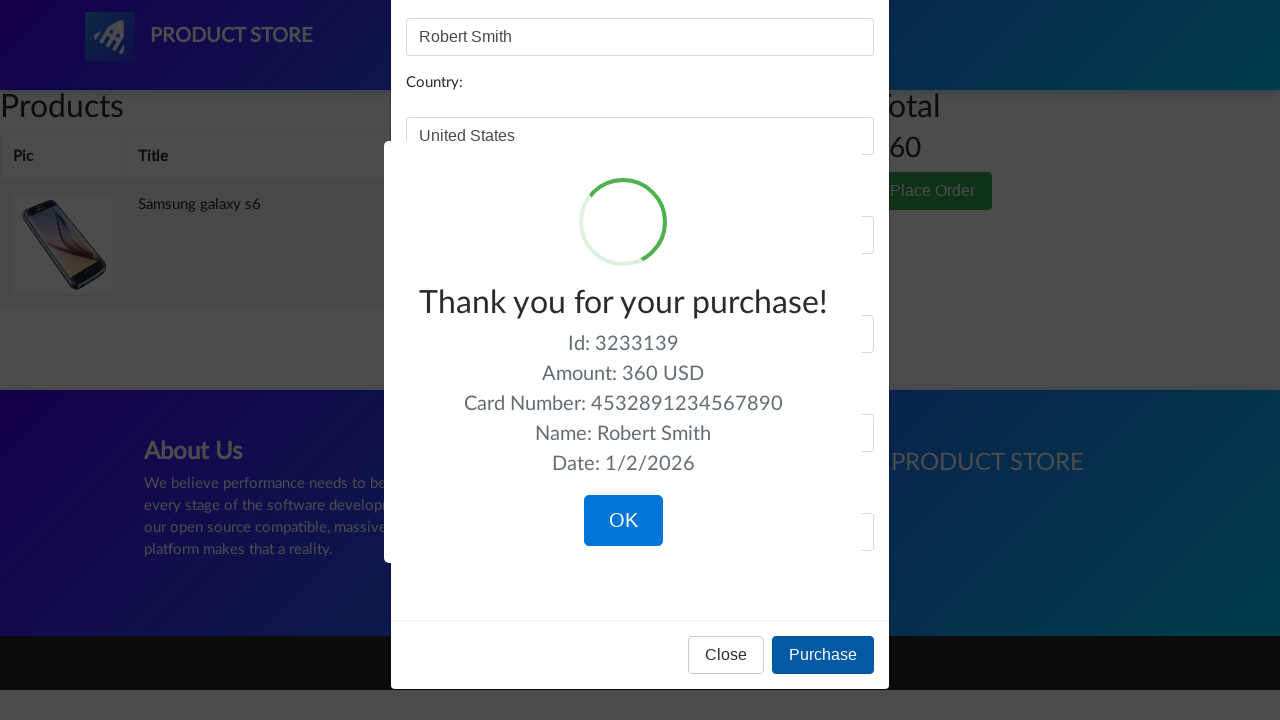

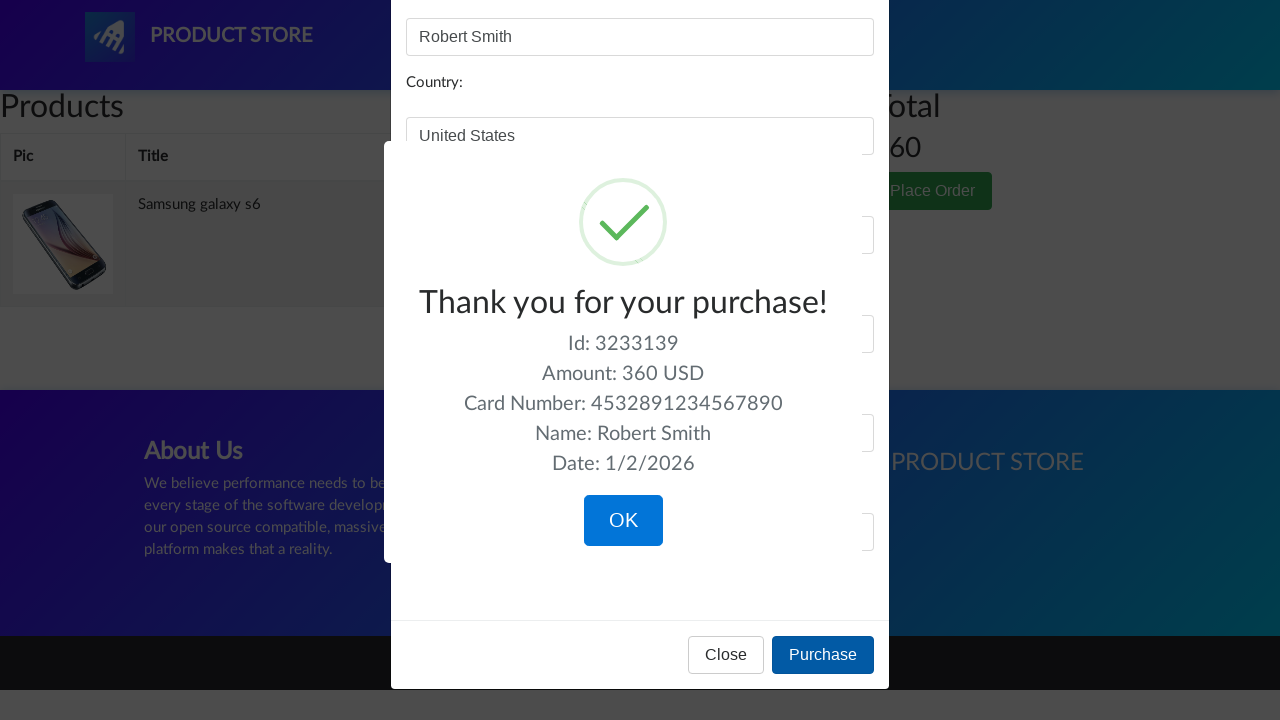